Navigates to an OP.GG summoner profile page and scrolls down to view player statistics

Starting URL: https://www.op.gg/summoners/na/Faker

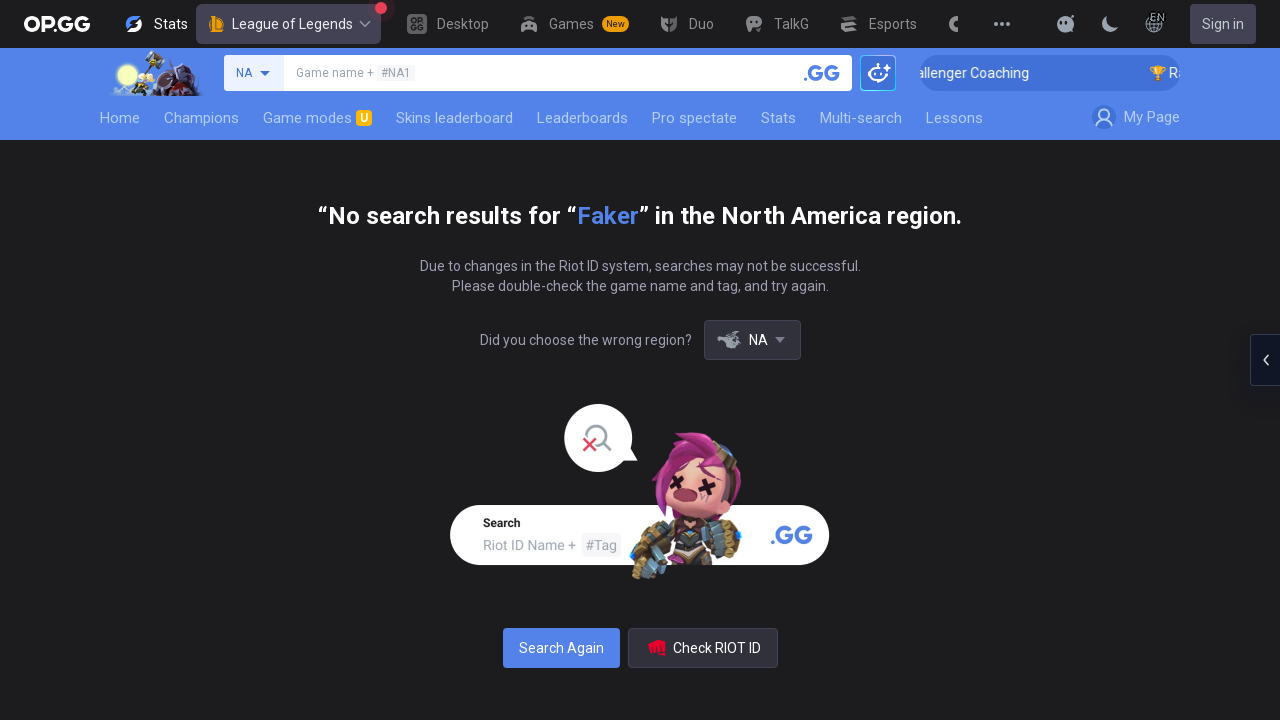

Waited for OP.GG summoner profile page to load
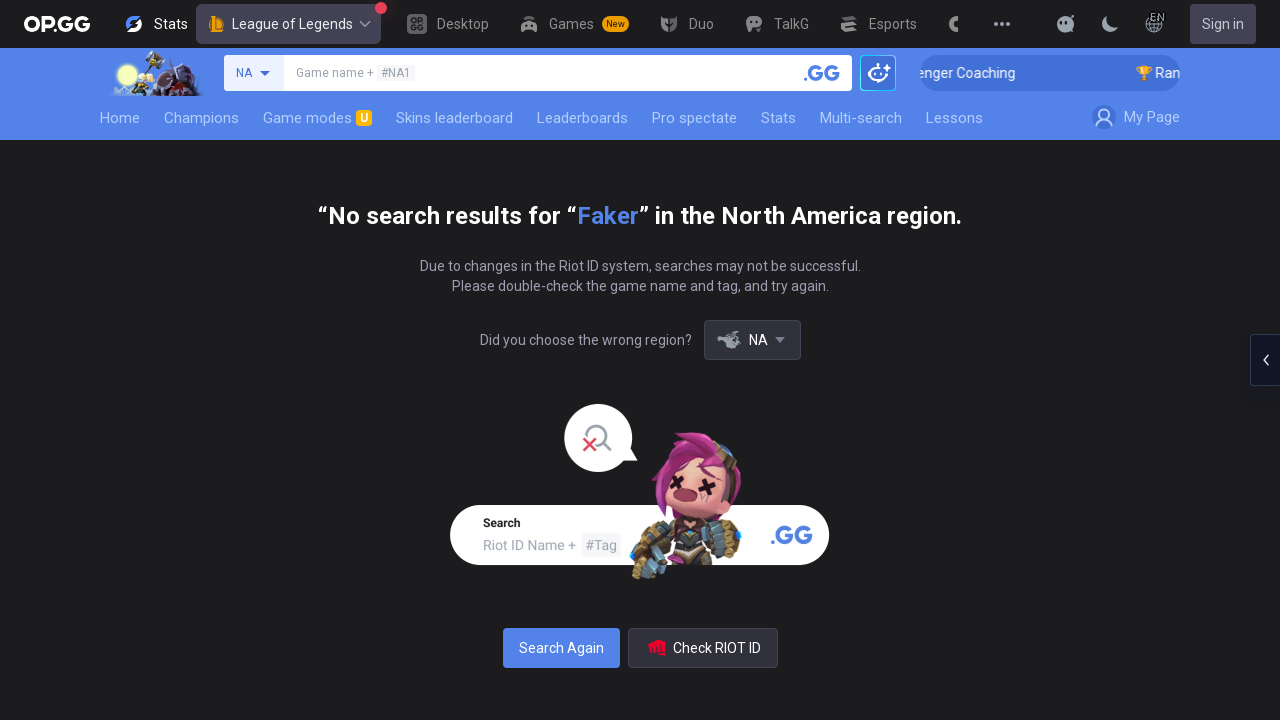

Scrolled down to view player statistics
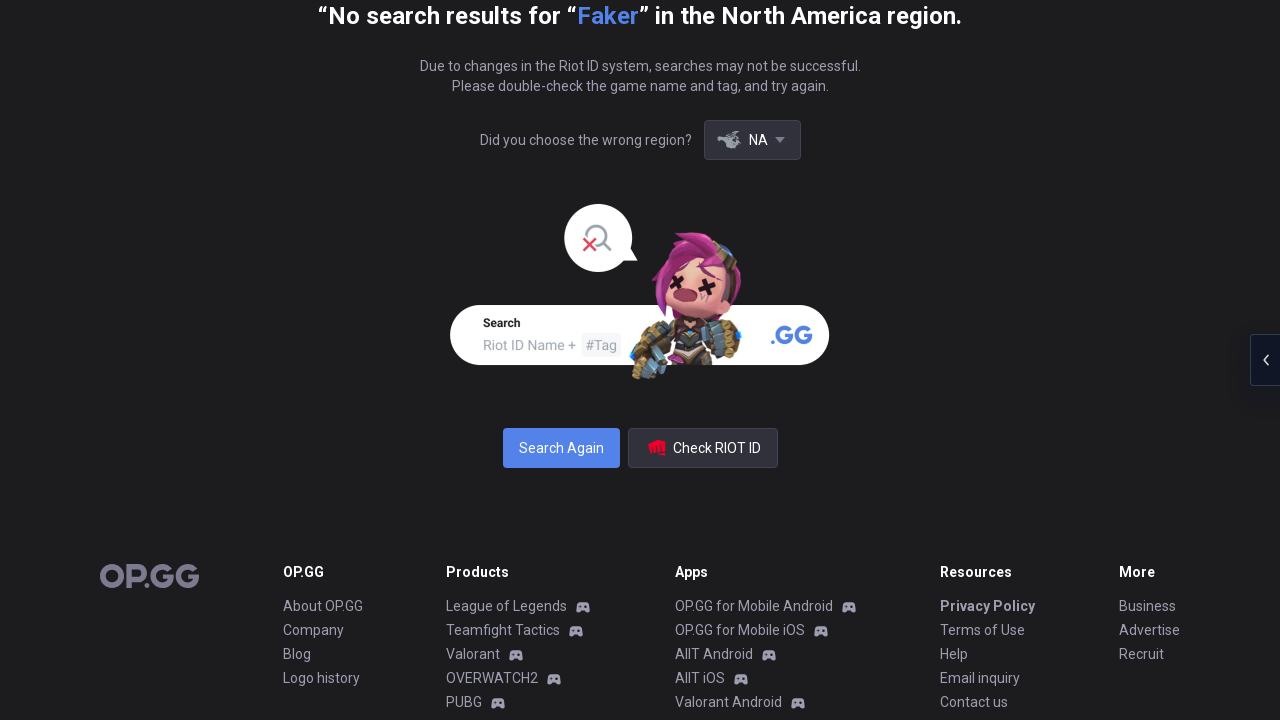

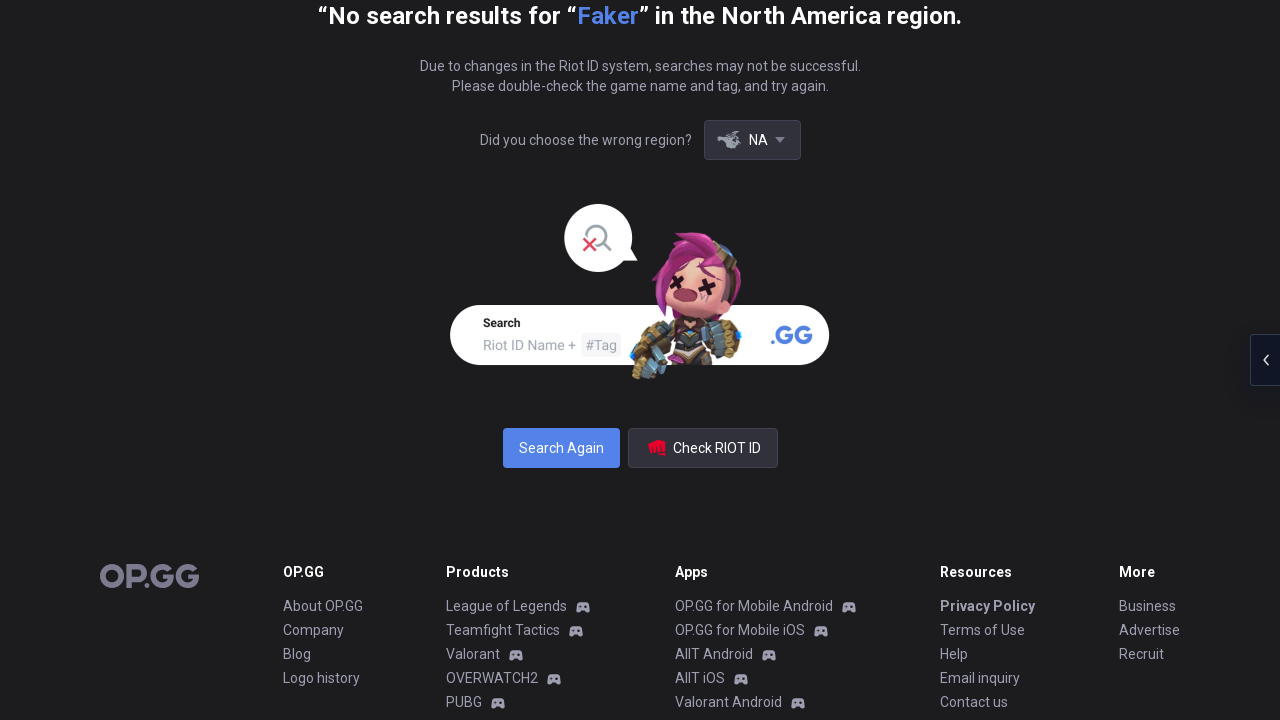